Tests navigation from the inputs page to the home page by clicking the "Home" link and verifying the page title changes to "Practice"

Starting URL: https://practice.cydeo.com/inputs

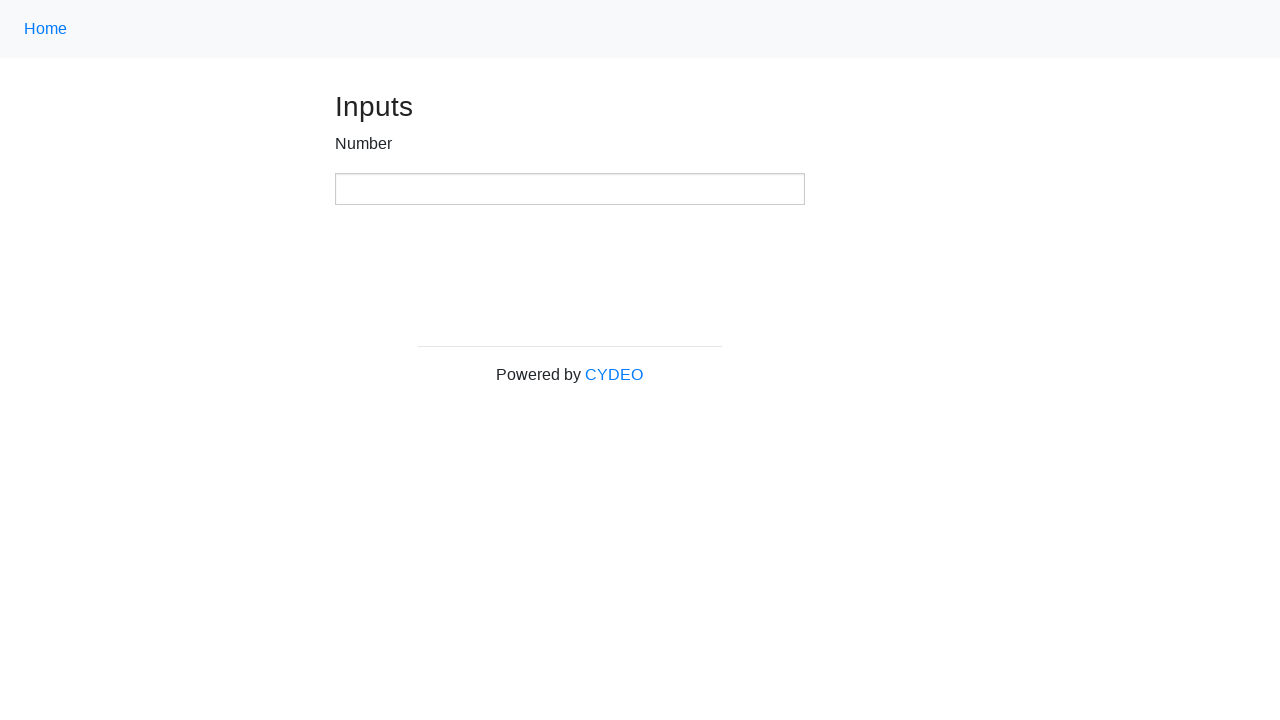

Clicked the 'Home' navigation link at (46, 29) on a.nav-link
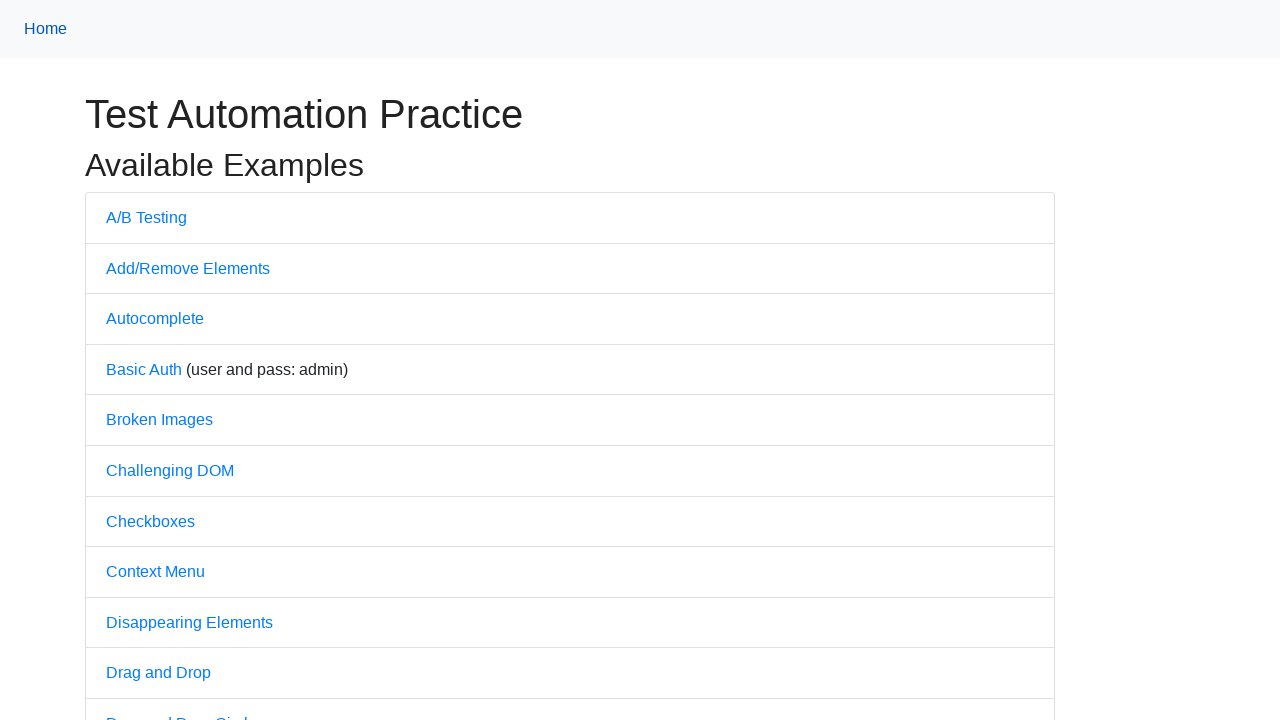

Page loaded and DOM content finished rendering
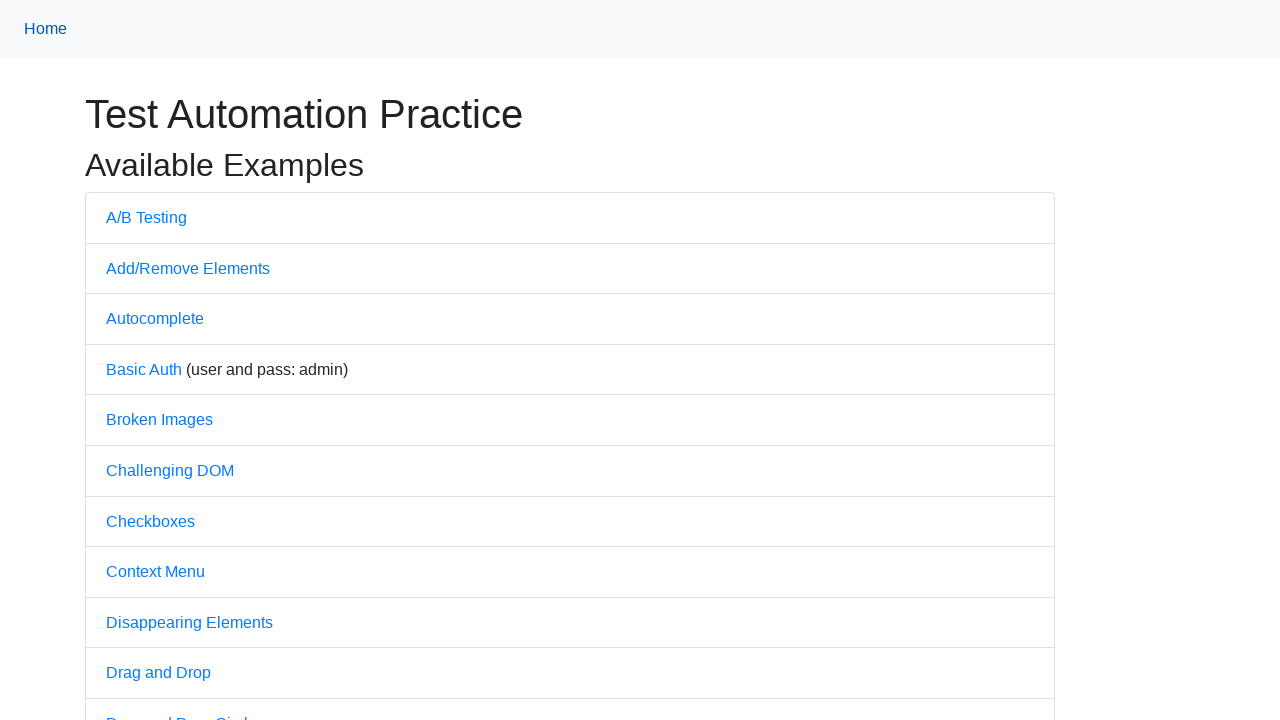

Verified page title is 'Practice'
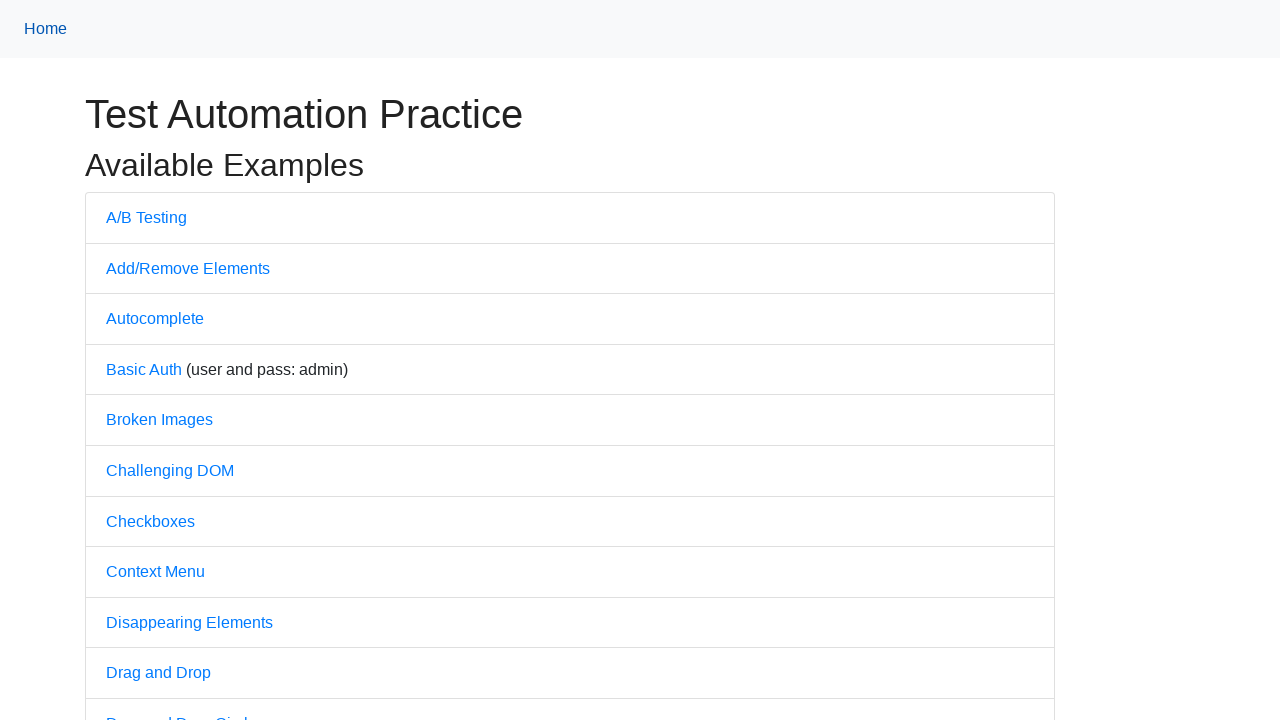

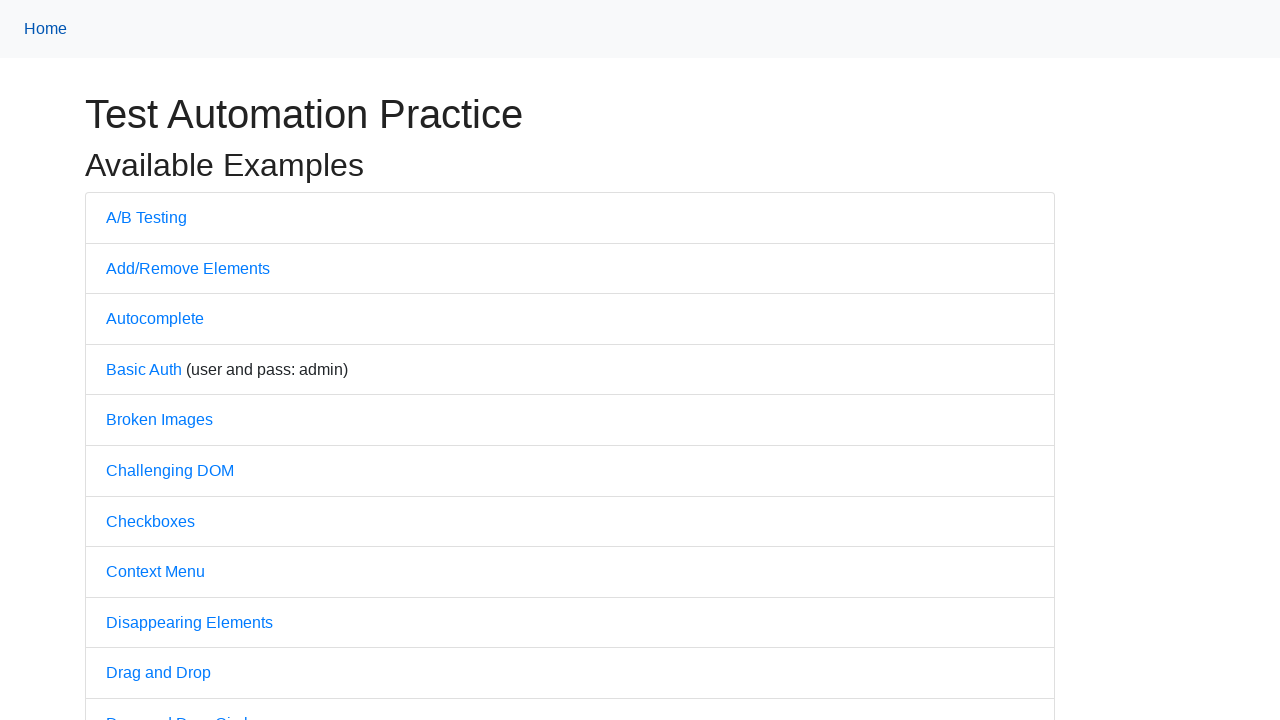